Clicks submit button and validates that inline validation errors appear

Starting URL: https://play1.automationcamp.ir/forms.html

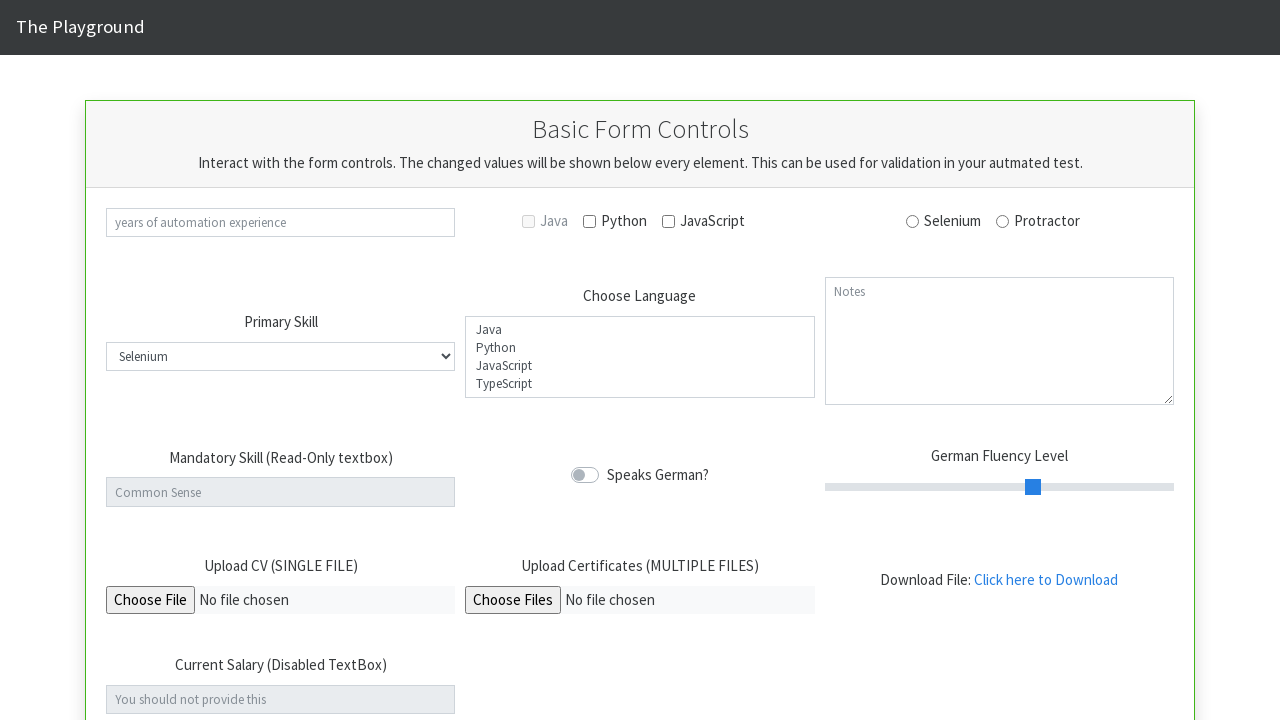

Clicked submit button to trigger validation at (640, 360) on button[type=submit]
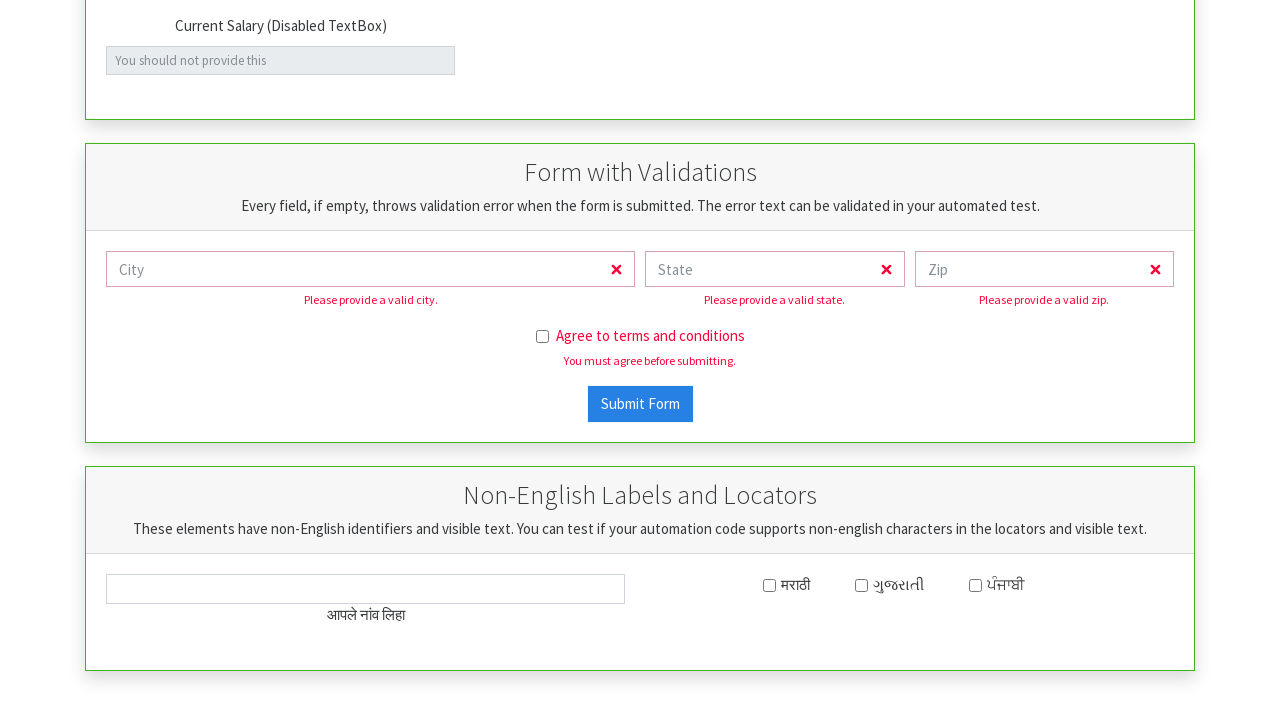

Validation error message appeared
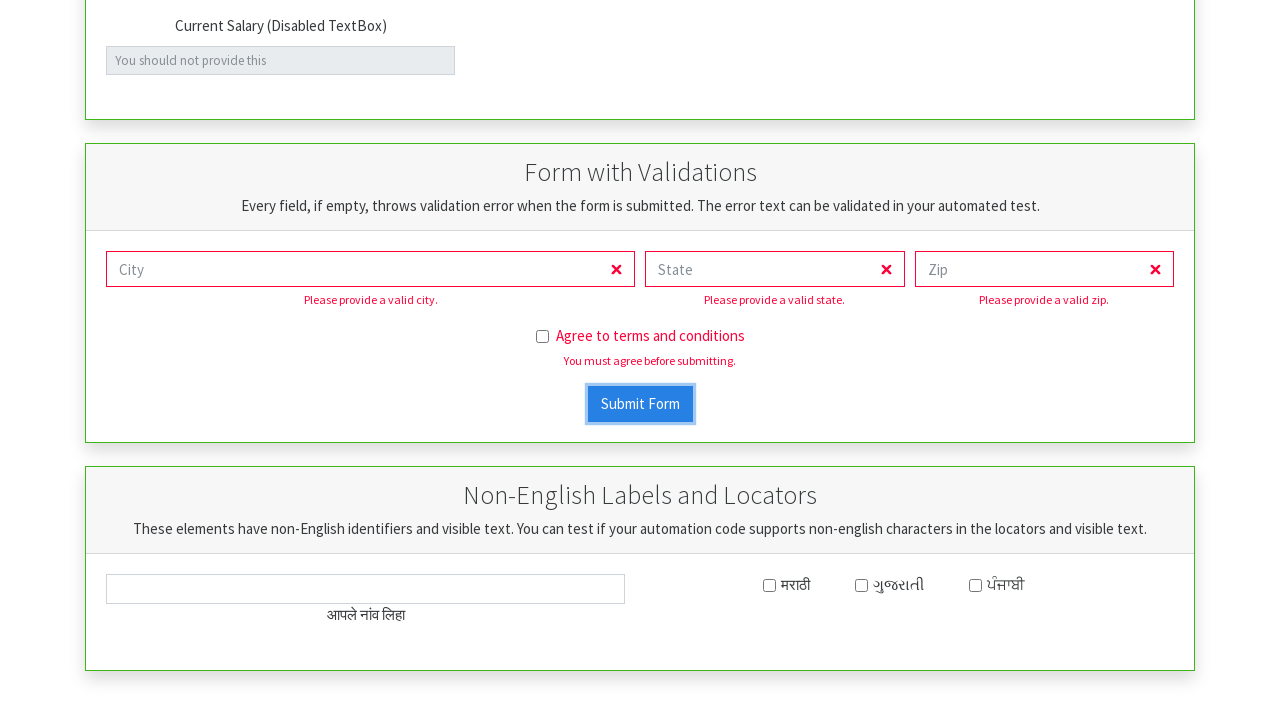

Located form element with needs-validation class
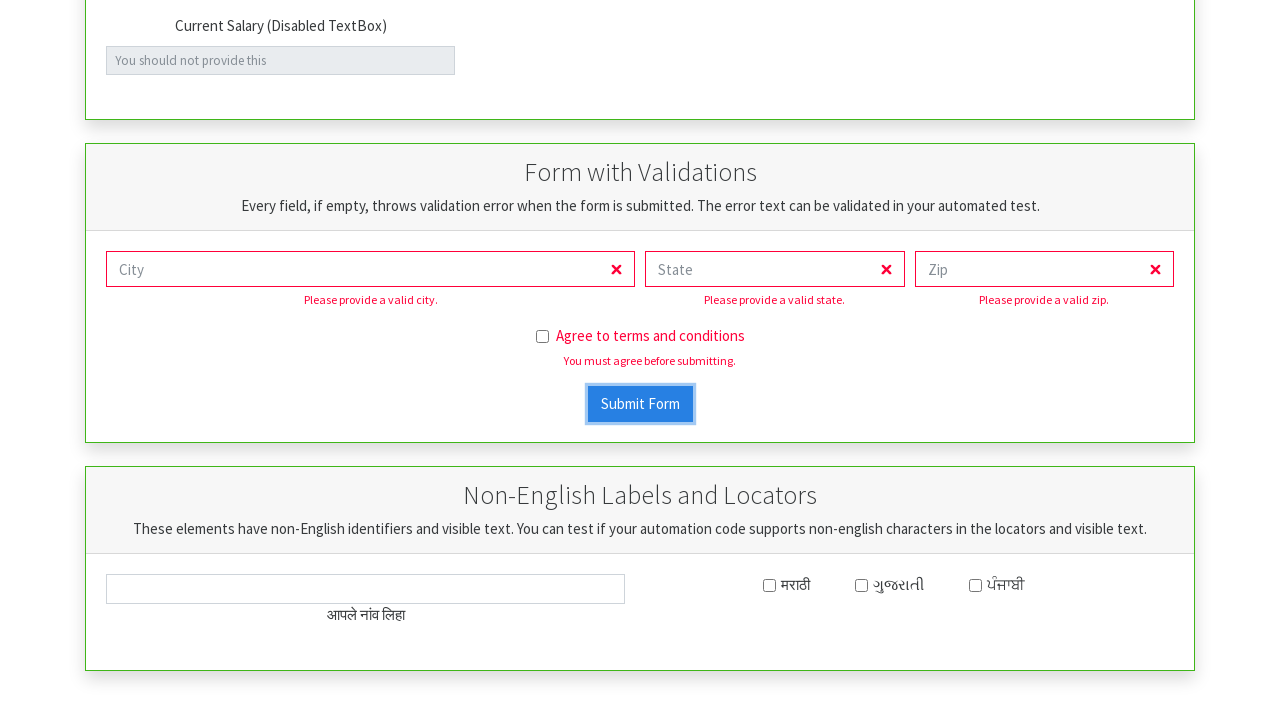

Retrieved form class attribute: needs-validation was-validated
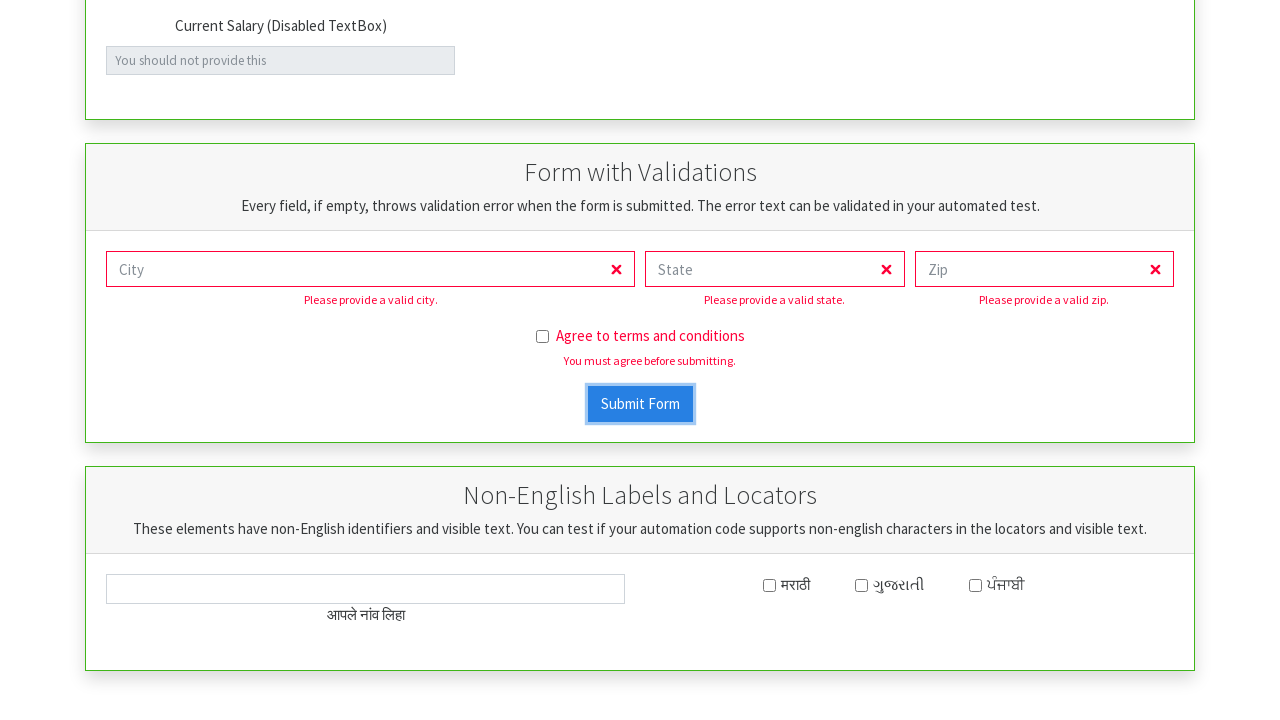

Verified that form has 'was-validated' class indicating validation occurred
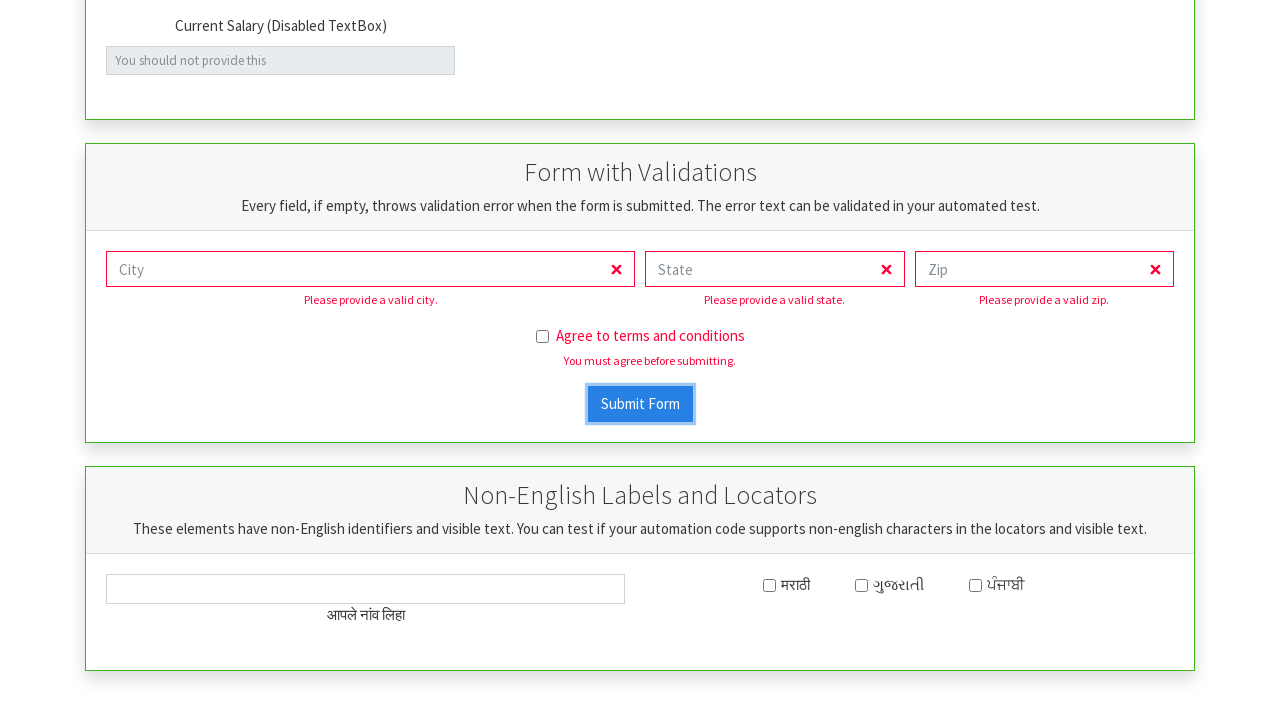

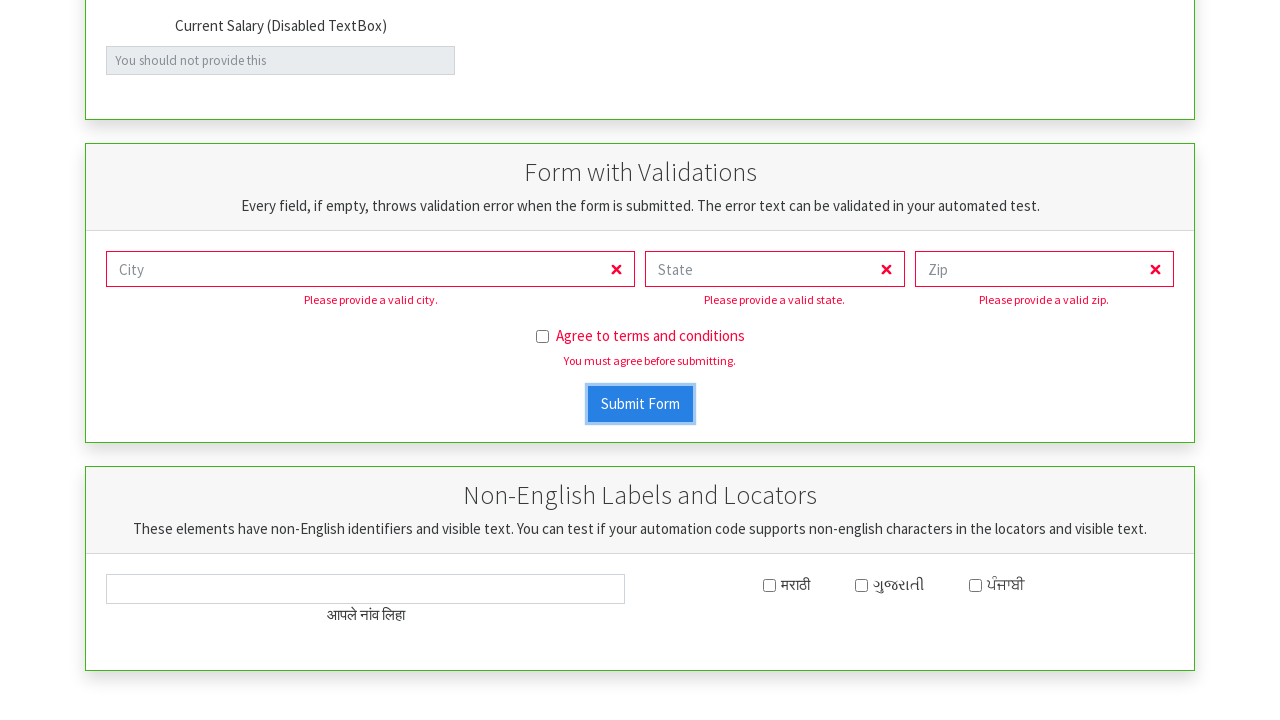